Tests date picker by selecting all text with keyboard shortcut and clearing it

Starting URL: https://demoqa.com/date-picker

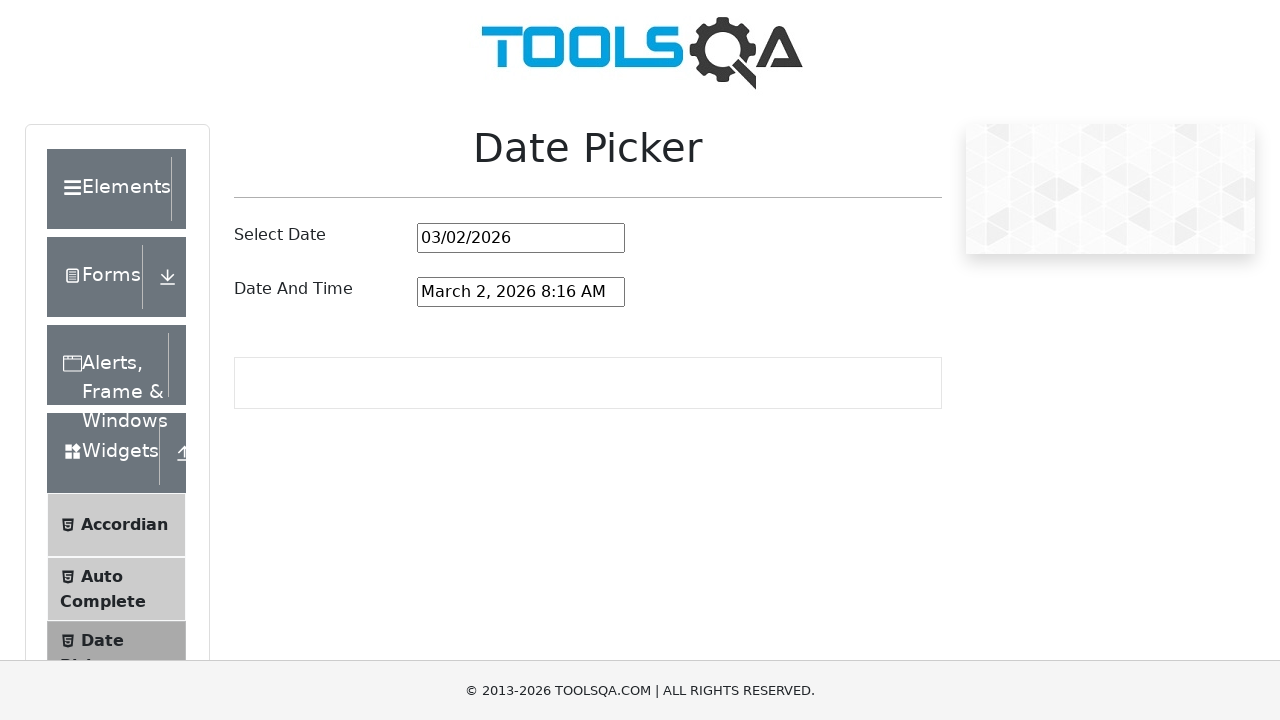

Selected all text in date picker input using Ctrl+A on #datePickerMonthYearInput
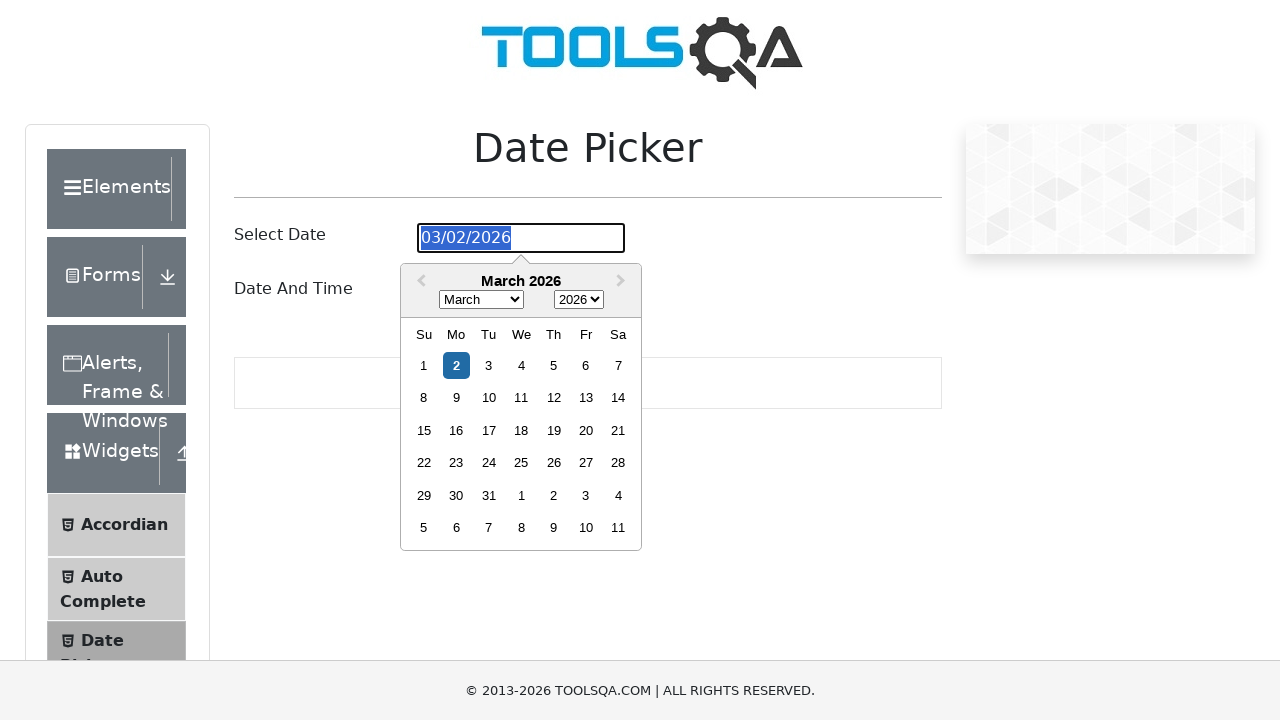

Deleted selected text from date picker input using Backspace on #datePickerMonthYearInput
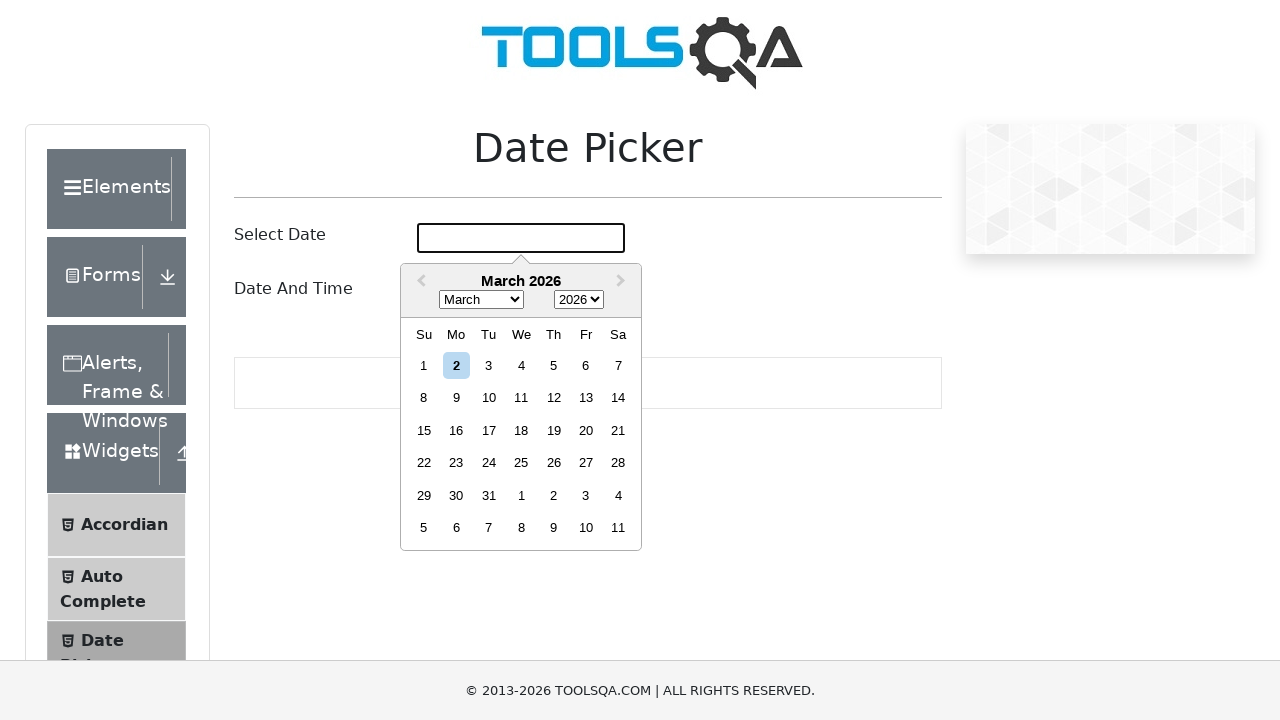

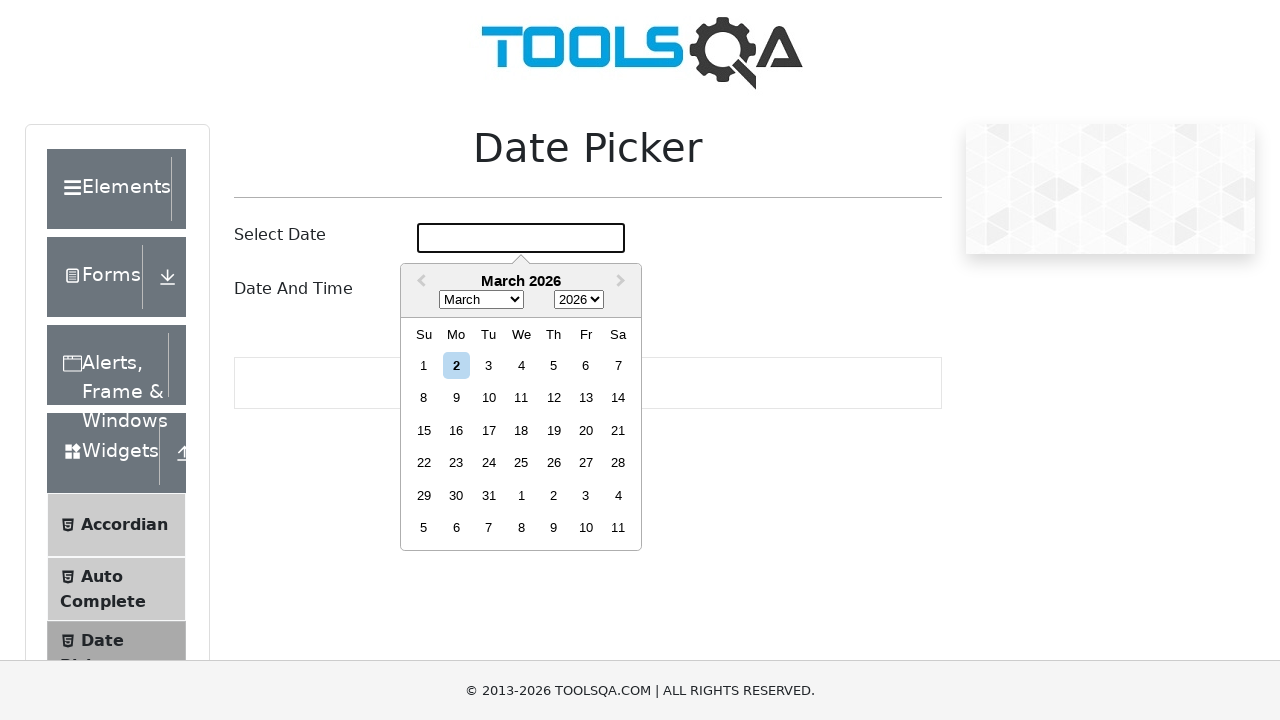